Tests handling JavaScript confirm dialog by switching to an iframe, clicking a button to trigger the alert, and accepting it

Starting URL: https://www.w3schools.com/js/tryit.asp?filename=tryjs_confirm

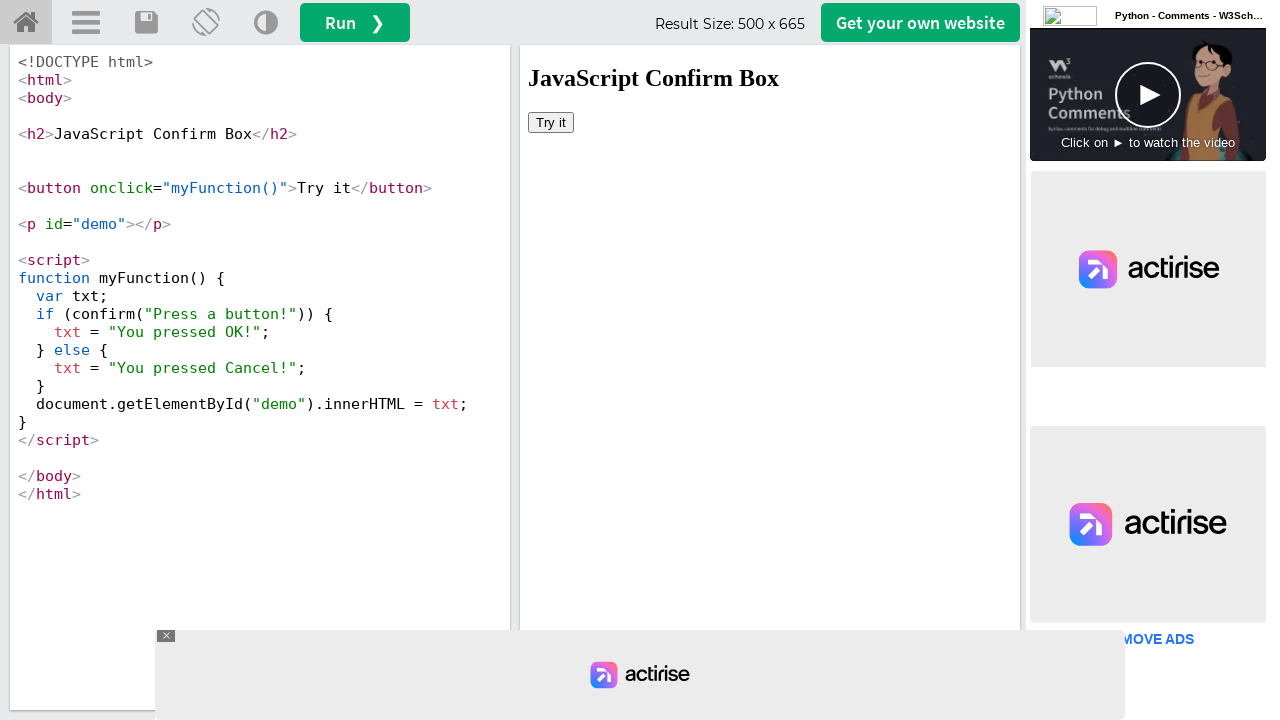

Located iframe with ID 'iframeResult' containing the demo
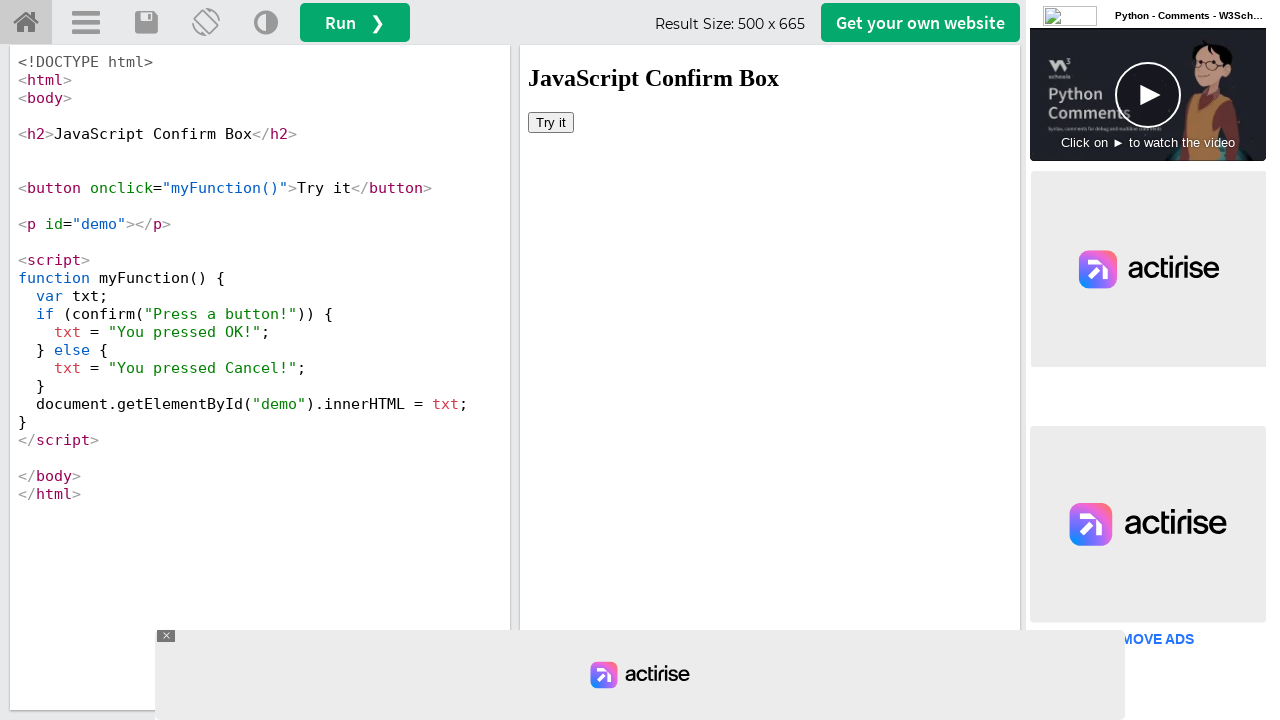

Clicked 'Try it' button to trigger JavaScript confirm dialog at (551, 122) on iframe#iframeResult >> internal:control=enter-frame >> button:has-text('Try it')
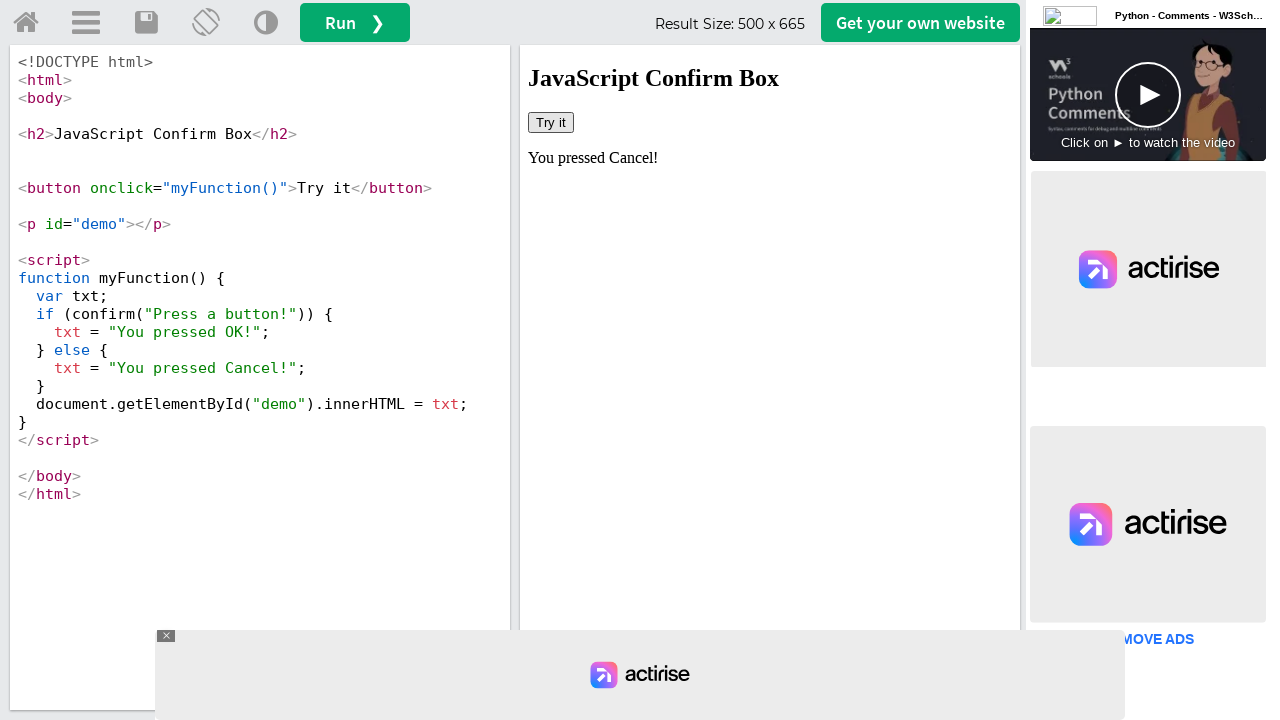

Set up dialog handler to accept confirm dialog
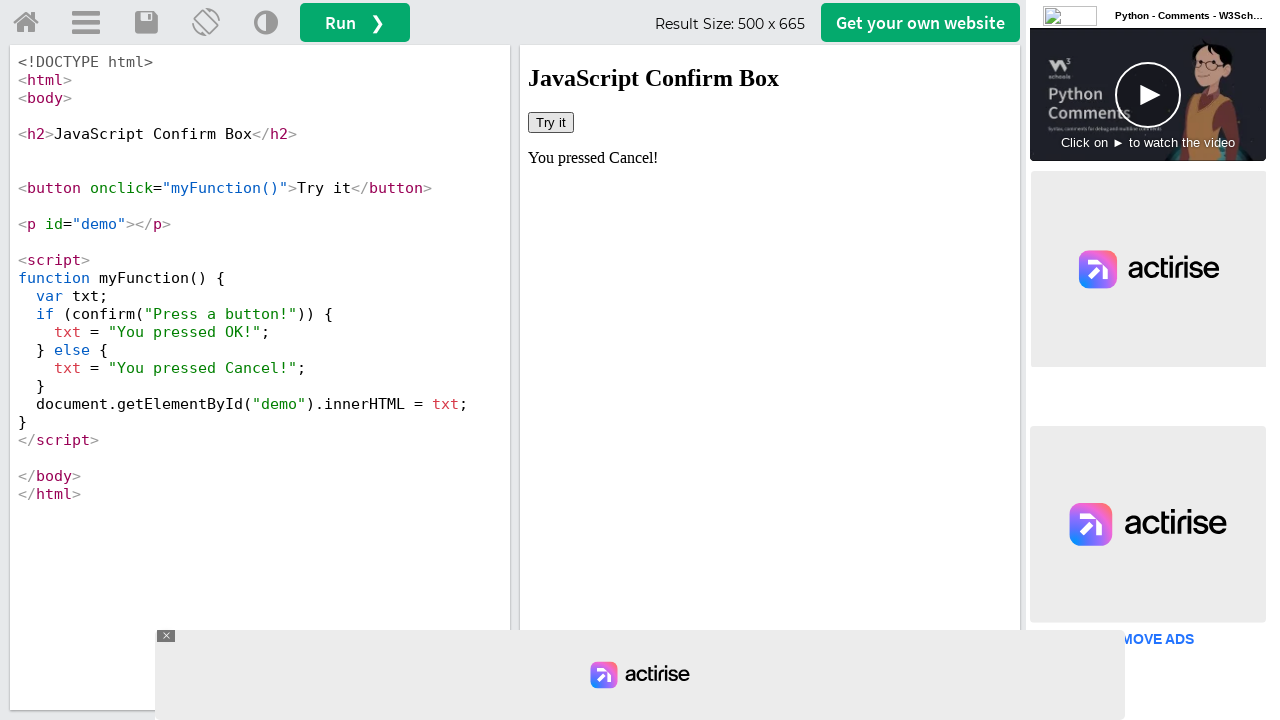

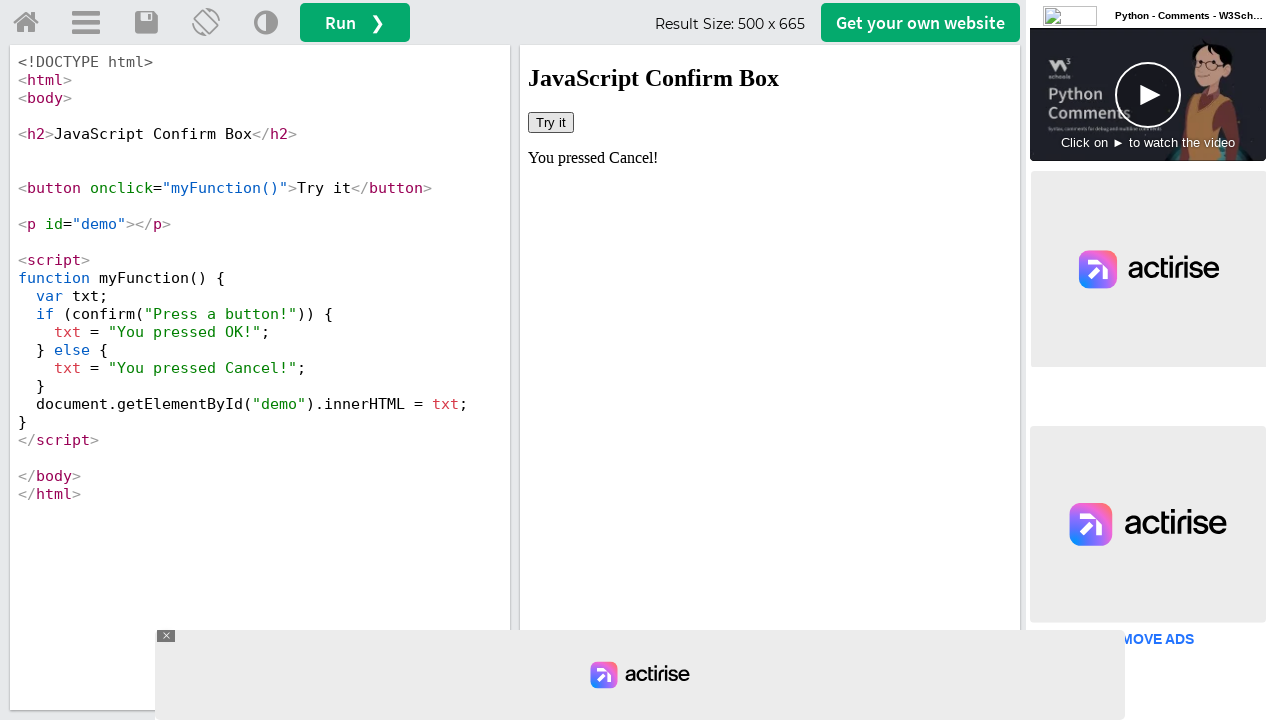